Tests Python.org search functionality by entering "pycon" in the search box and submitting the search

Starting URL: http://www.python.org

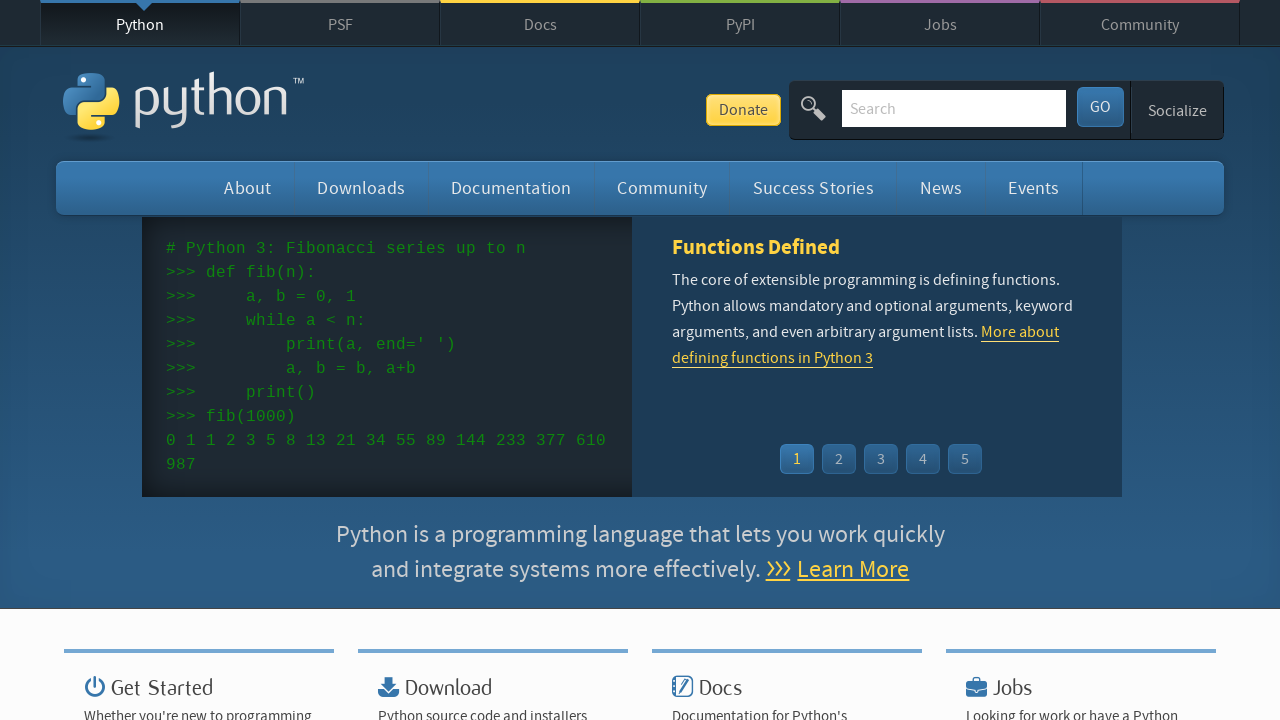

Located search input field with name='q'
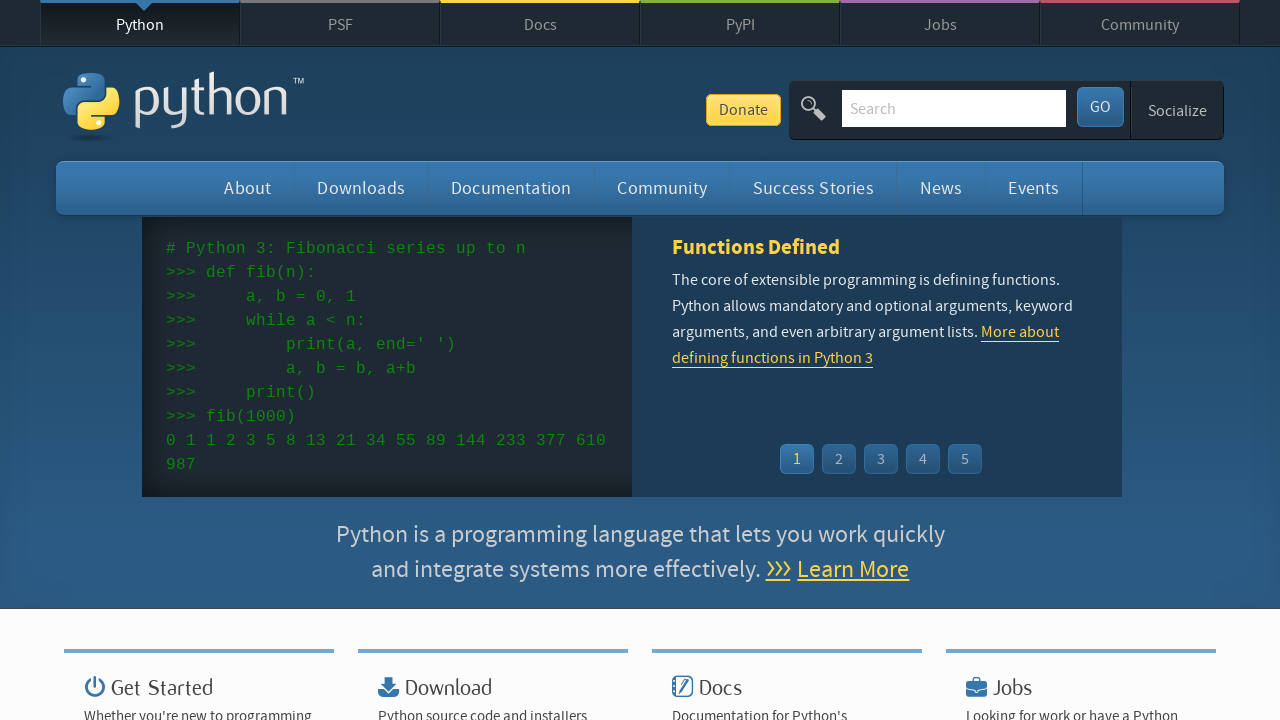

Cleared search input field on input[name='q']
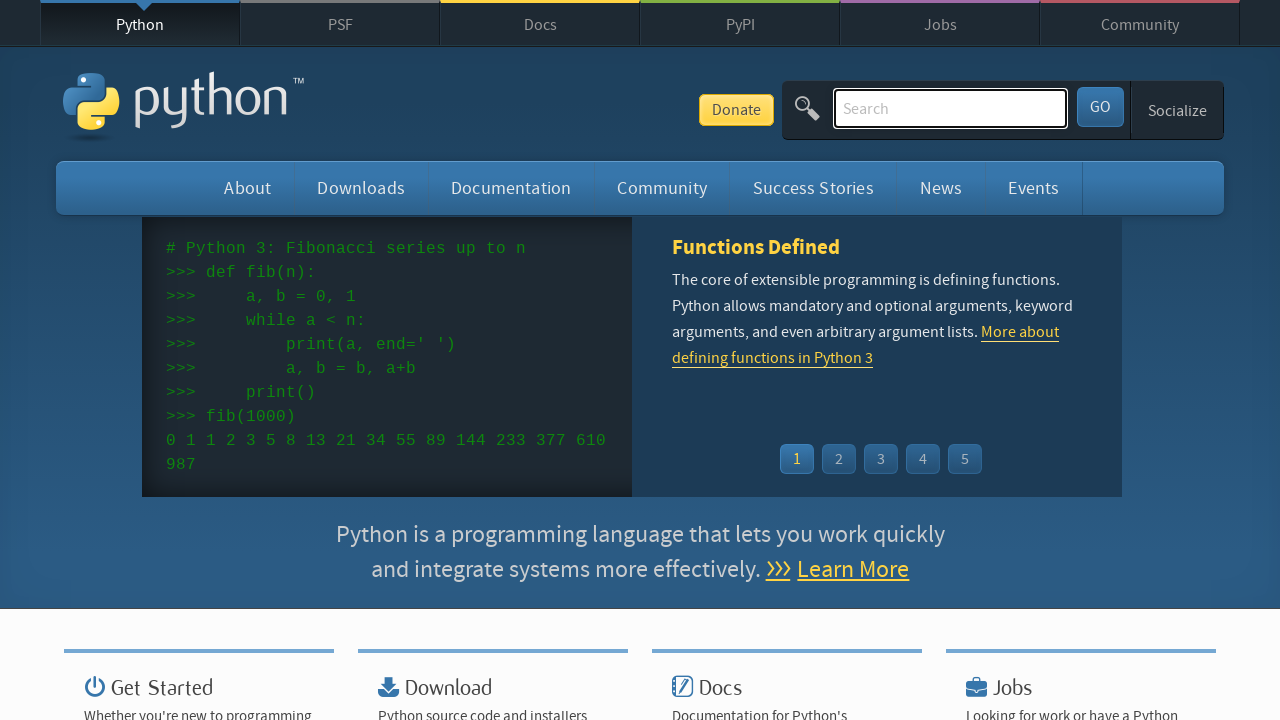

Filled search field with 'pycon' on input[name='q']
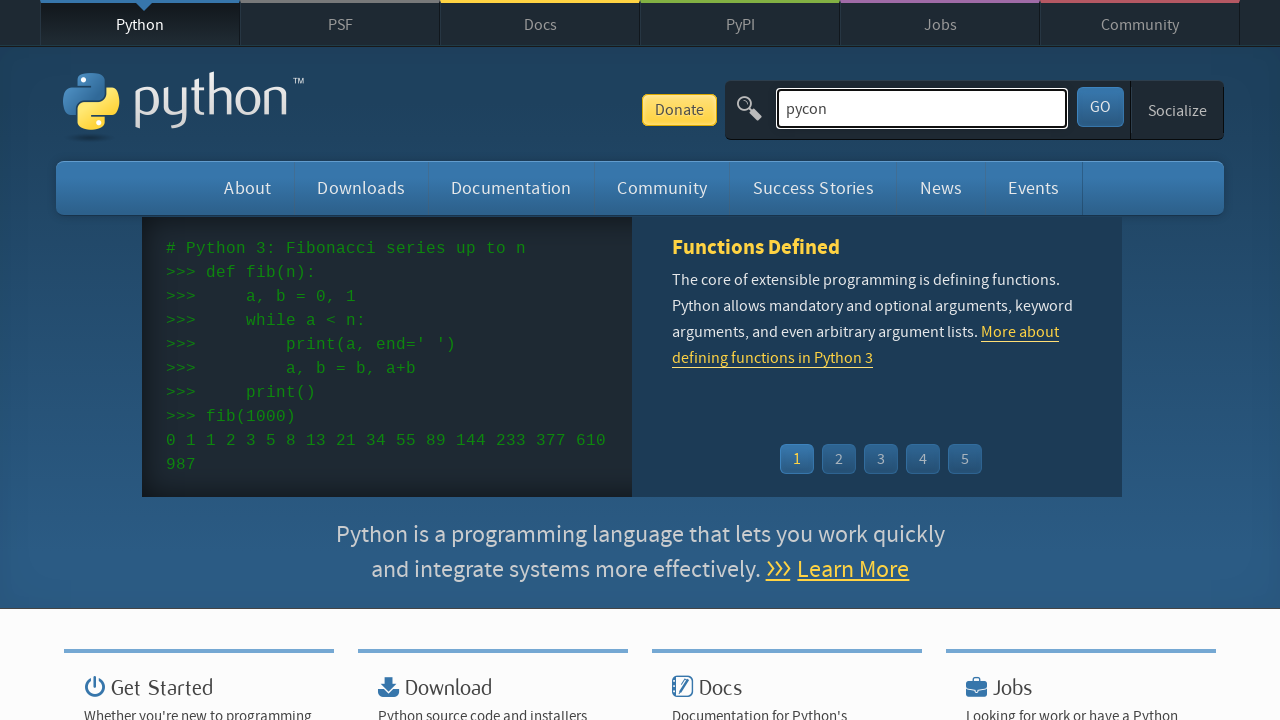

Submitted search by pressing Enter on input[name='q']
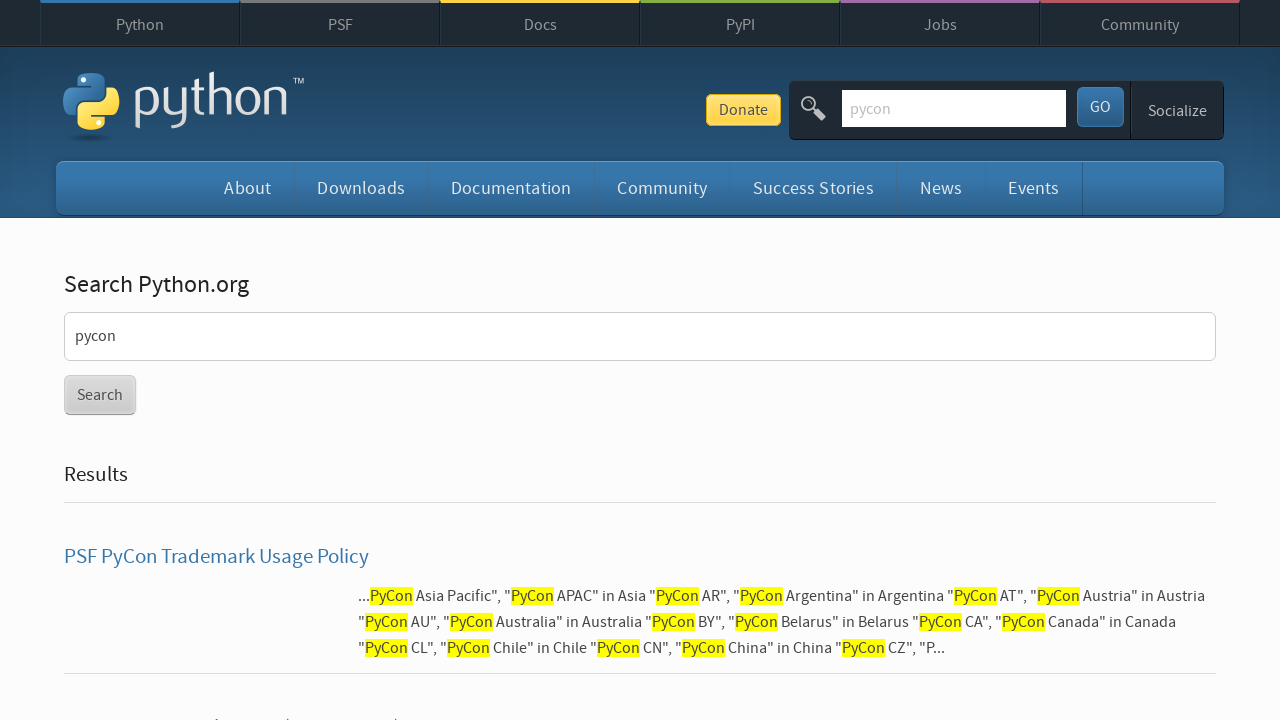

Waited for page to reach networkidle state
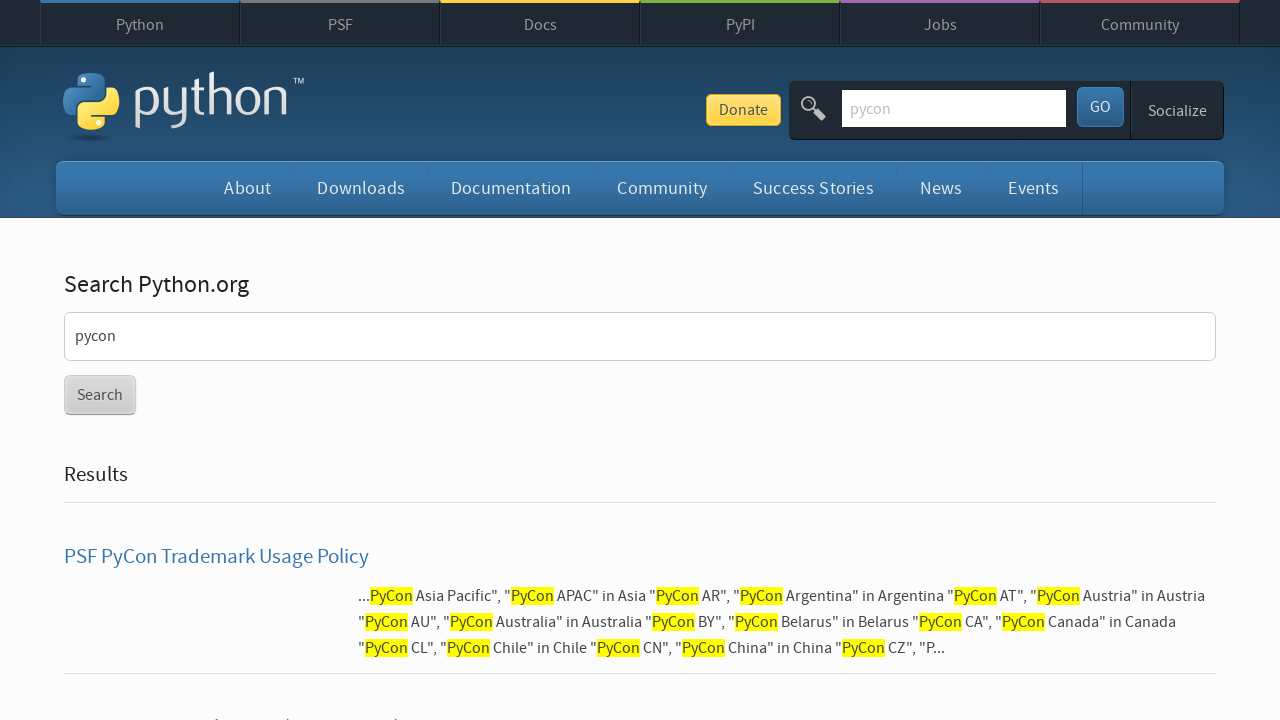

Verified search results are displayed (no 'No results found' message)
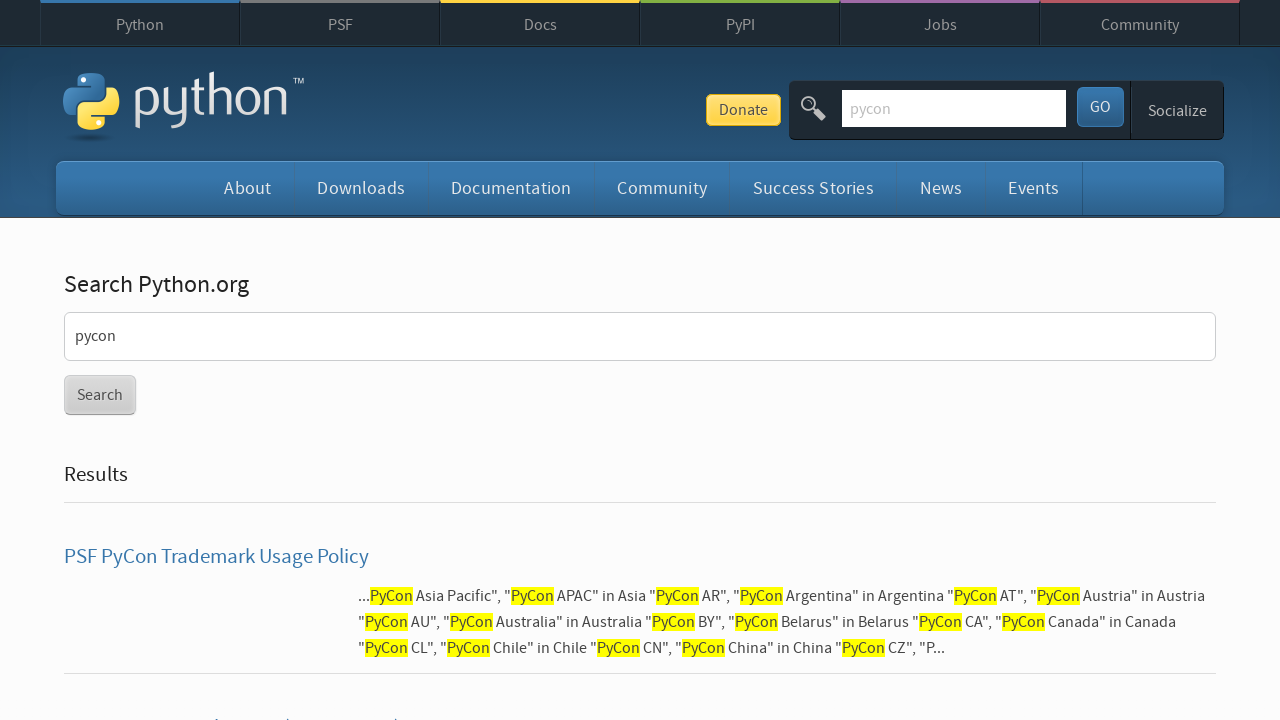

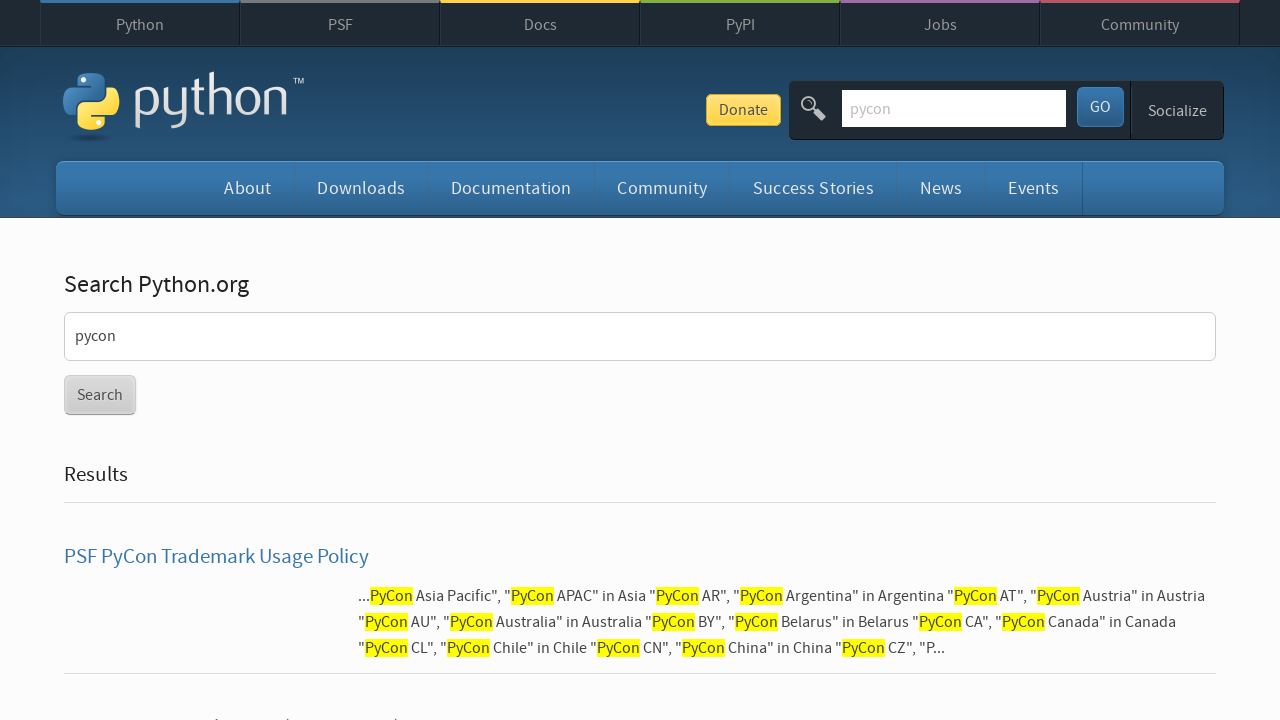